Tests the Submit New Language form error handling by clicking the submit button without filling any fields and verifying an error message is displayed

Starting URL: https://www.99-bottles-of-beer.net/

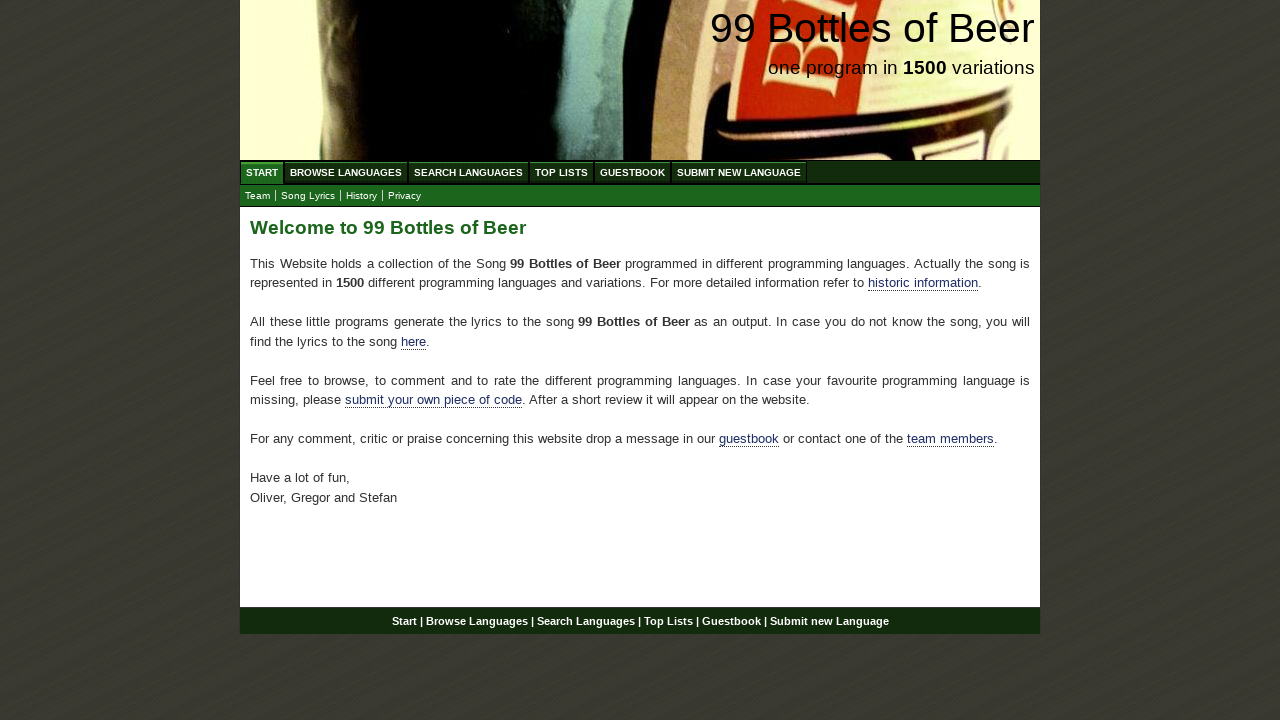

Clicked on Submit New Language menu at (739, 172) on xpath=//ul[@id='menu']//li/a[@href='/submitnewlanguage.html']
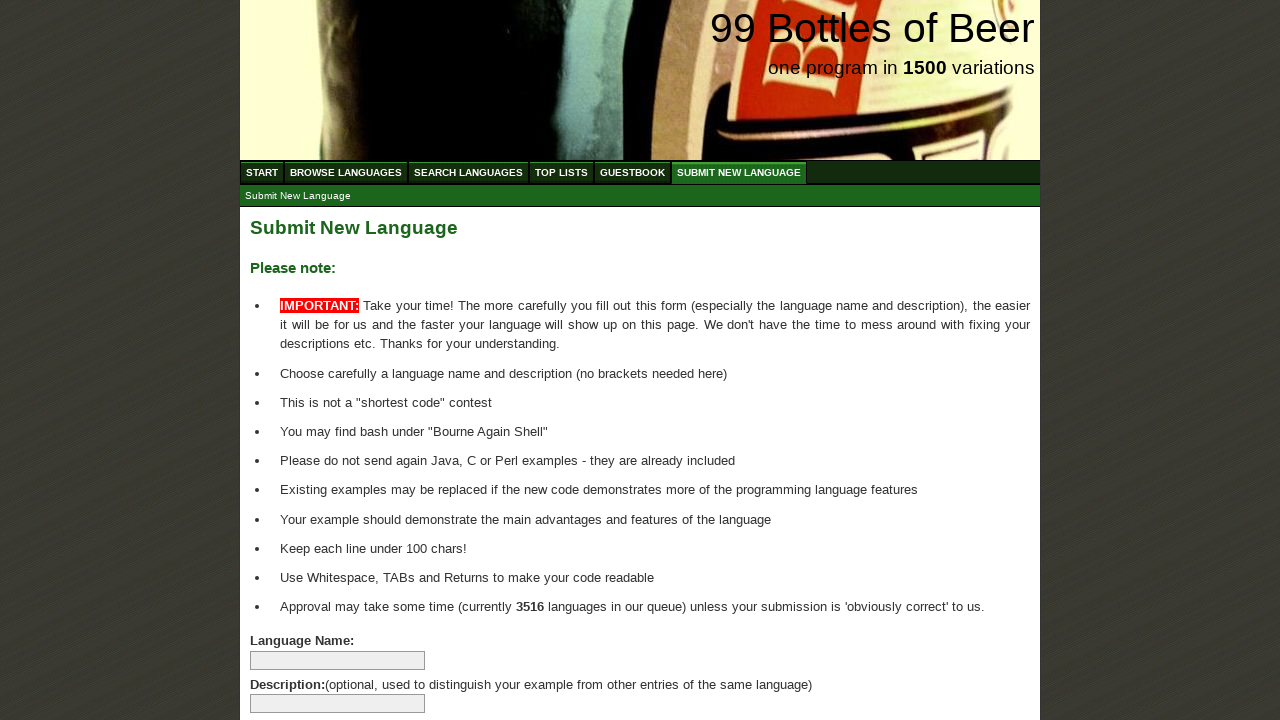

Clicked Submit Language button without filling any fields at (294, 665) on xpath=//p/input[@name='submitlanguage']
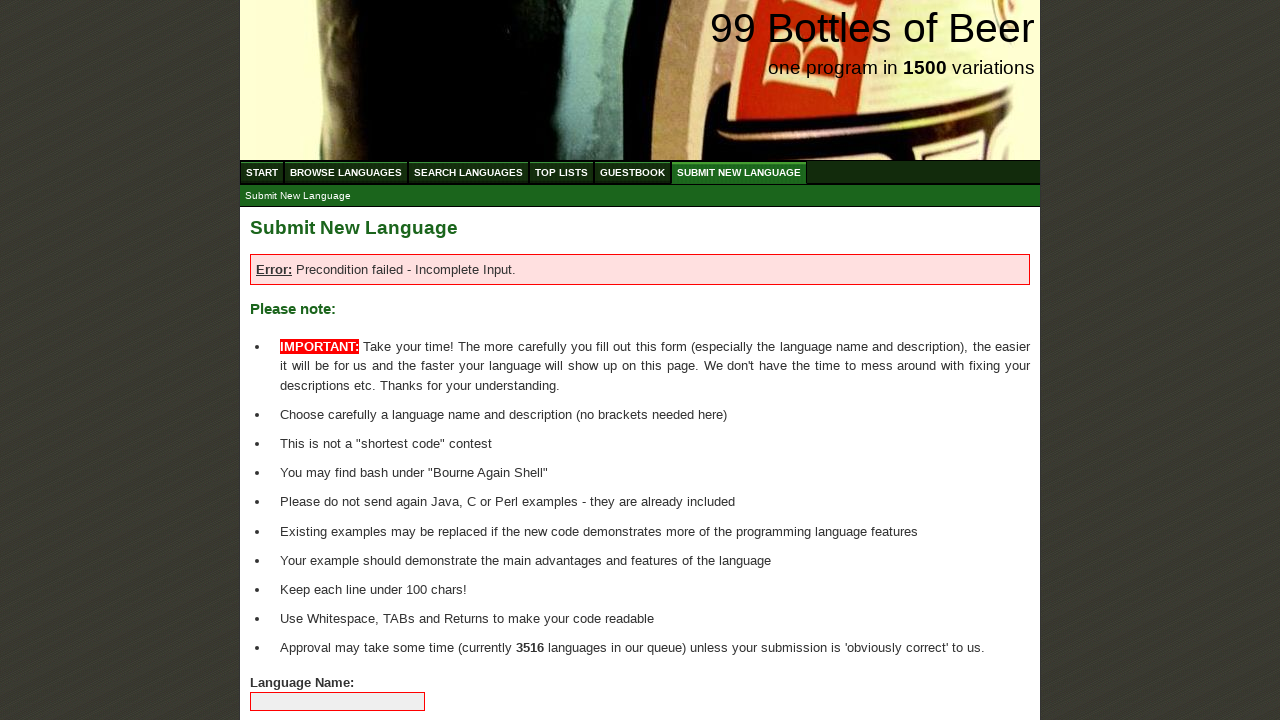

Error message displayed after submitting empty form
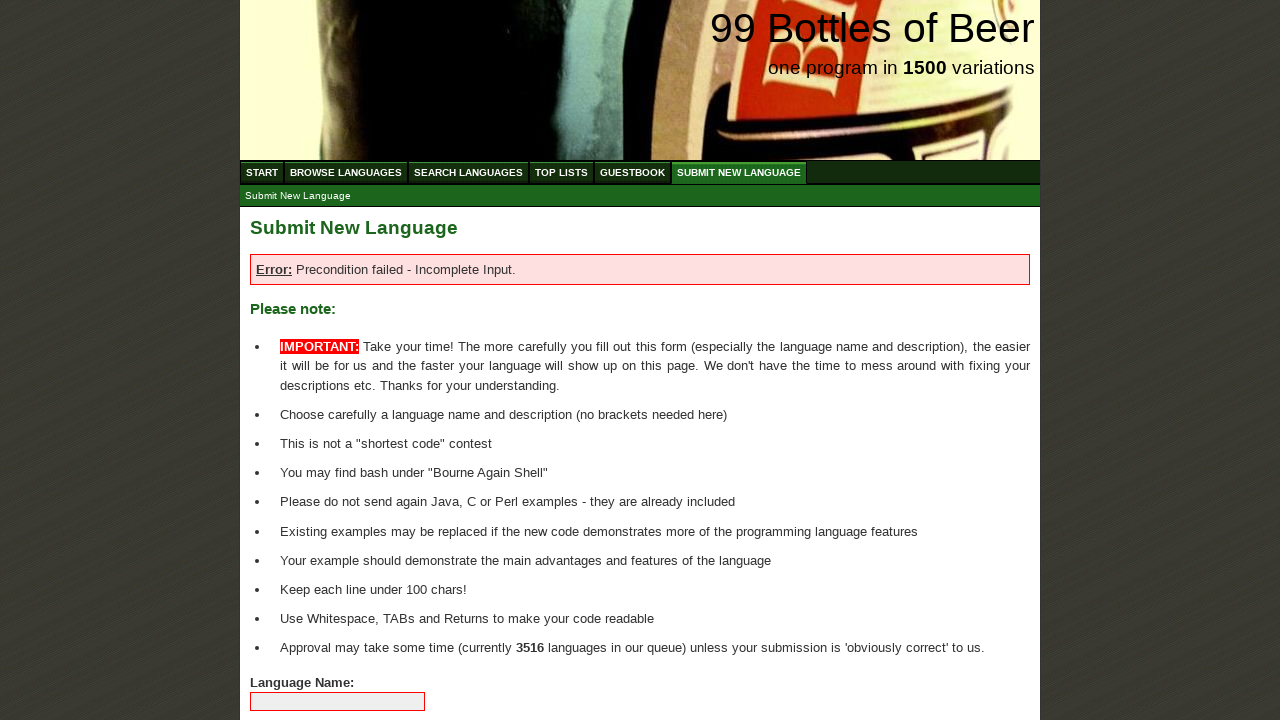

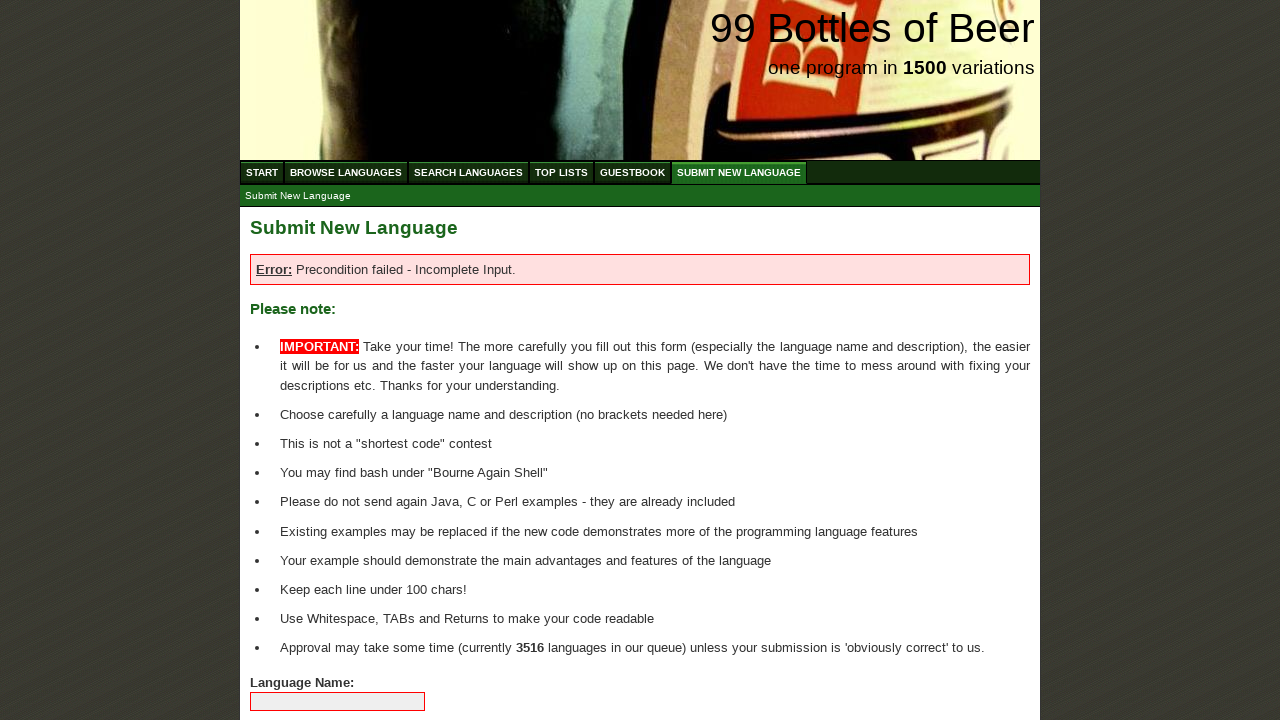